Navigates to the Automation Practice page and verifies that footer links are present and visible on the page

Starting URL: https://rahulshettyacademy.com/AutomationPractice/

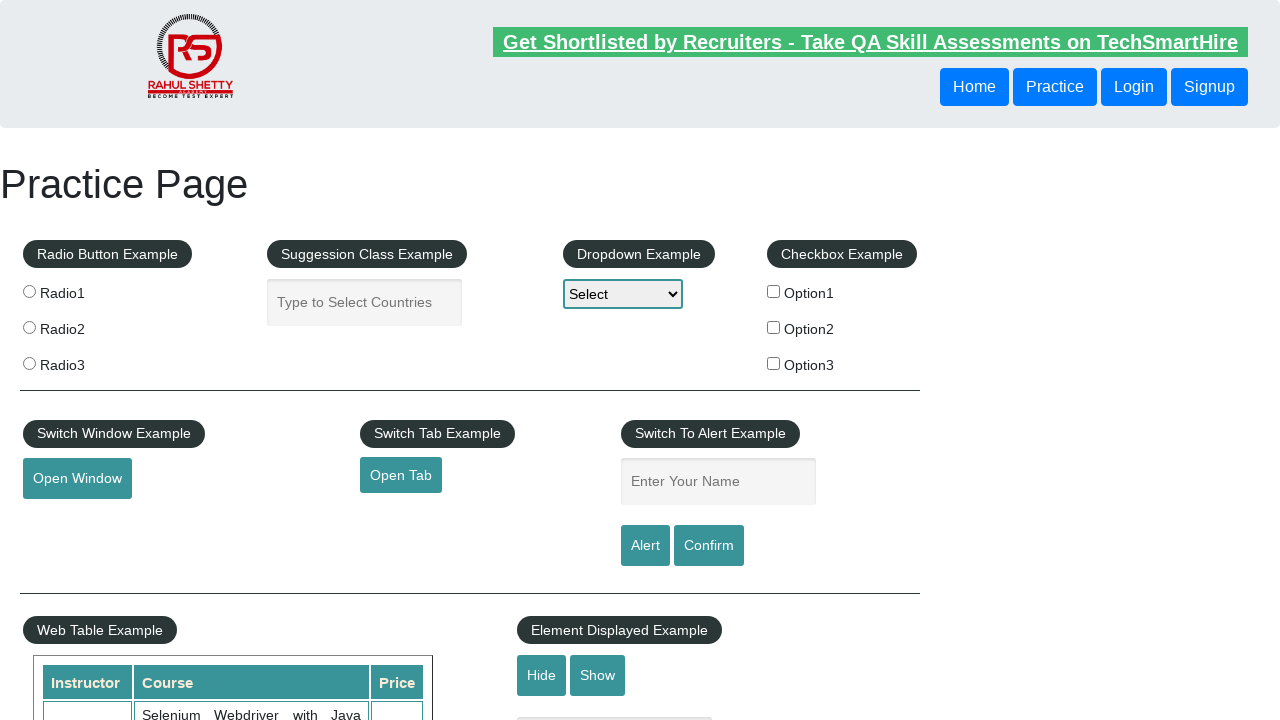

Waited for footer links to load
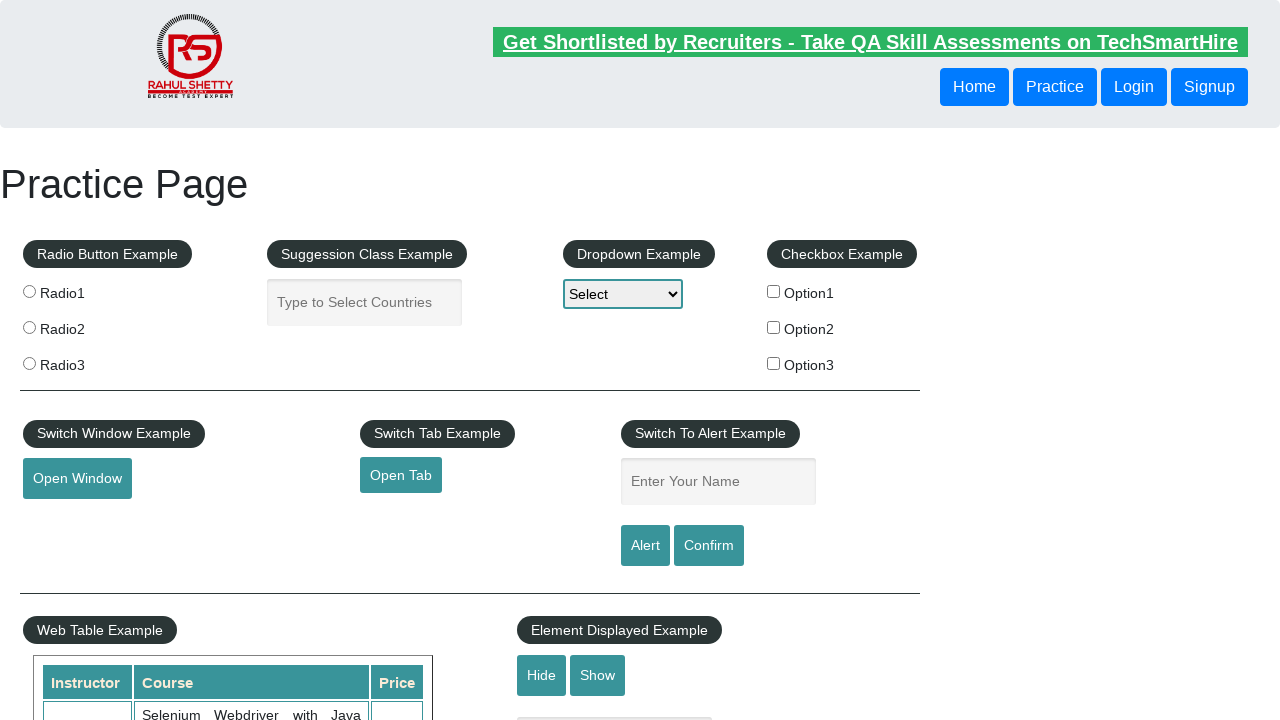

Located all footer links on the page
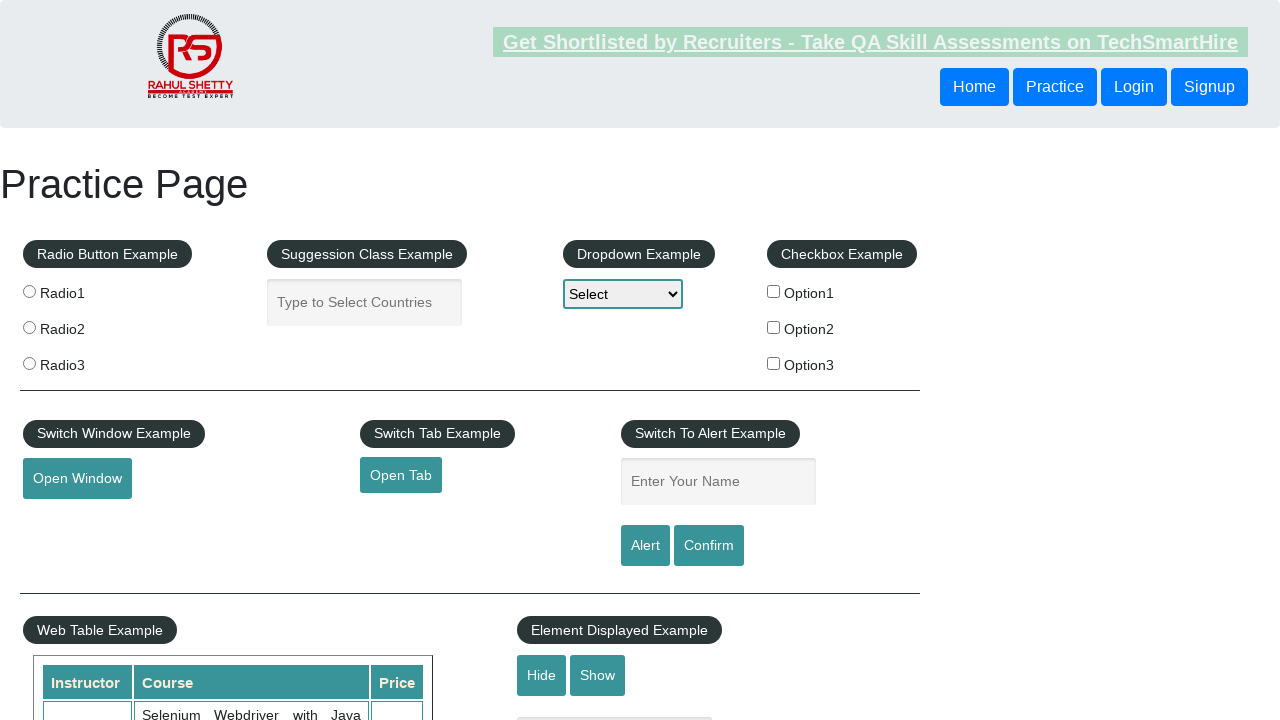

Verified that footer links are present (count > 0)
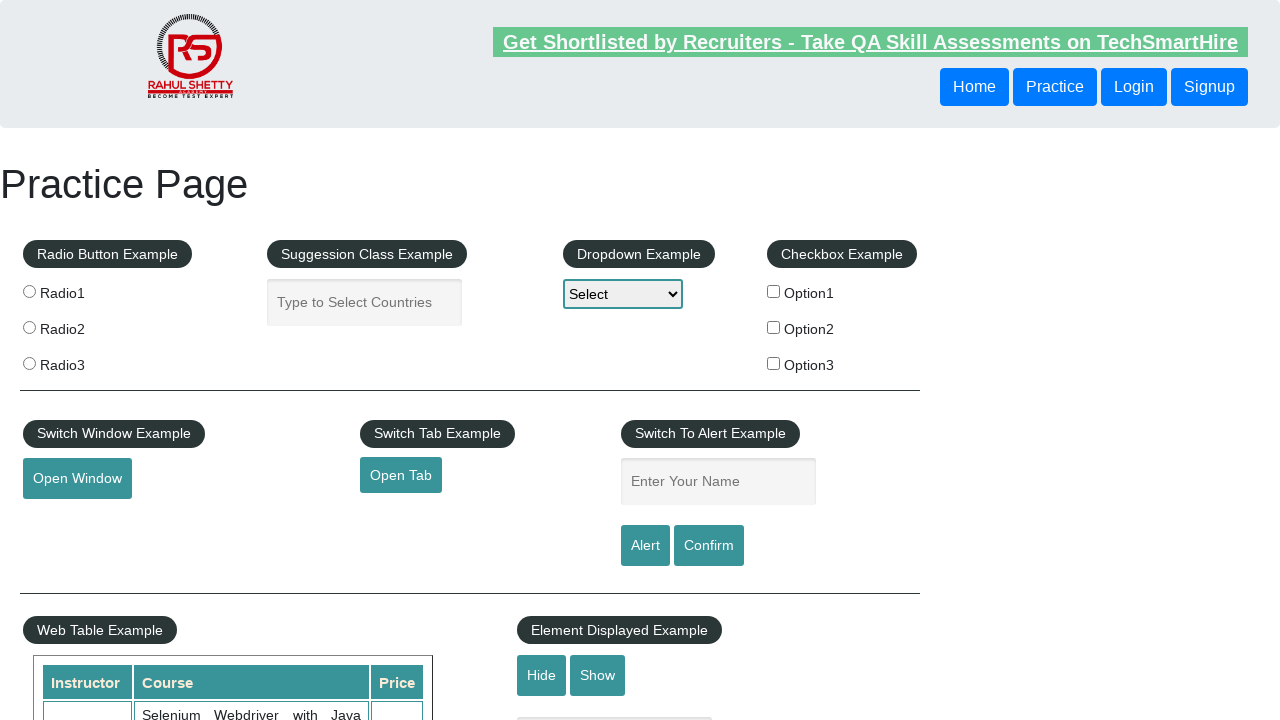

Clicked the first footer link at (157, 482) on li.gf-li a >> nth=0
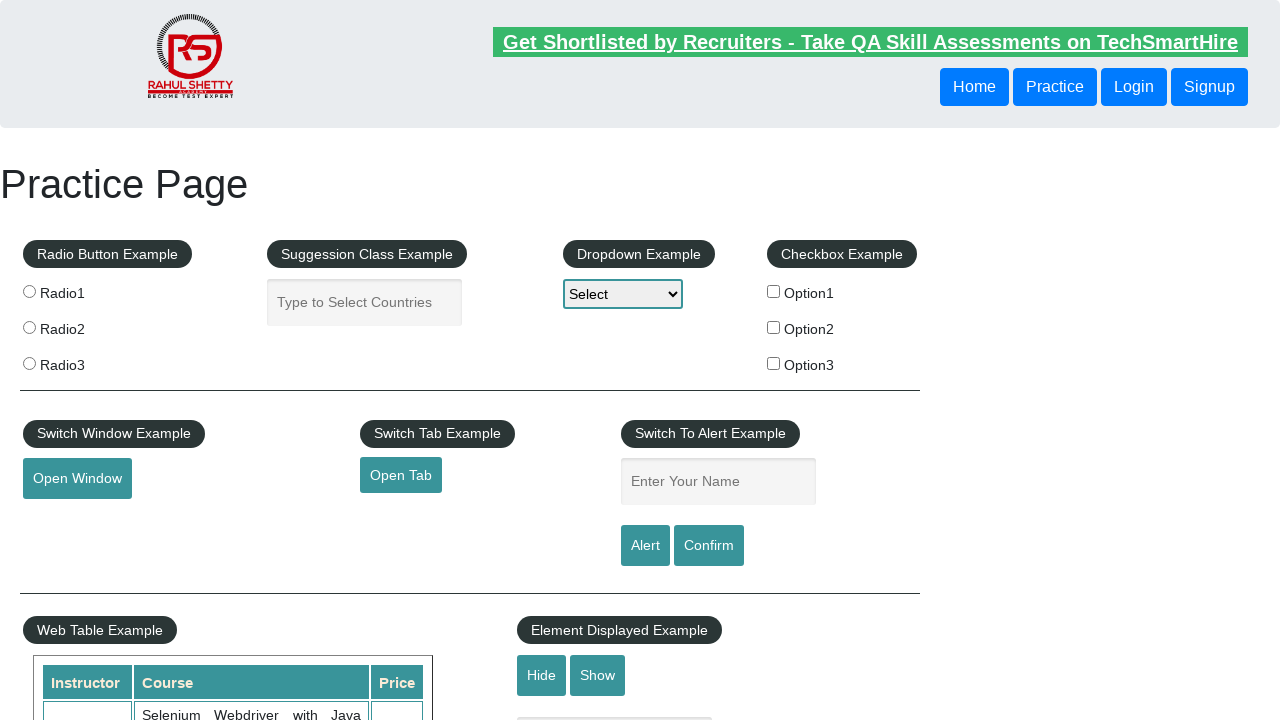

Navigation completed after clicking footer link
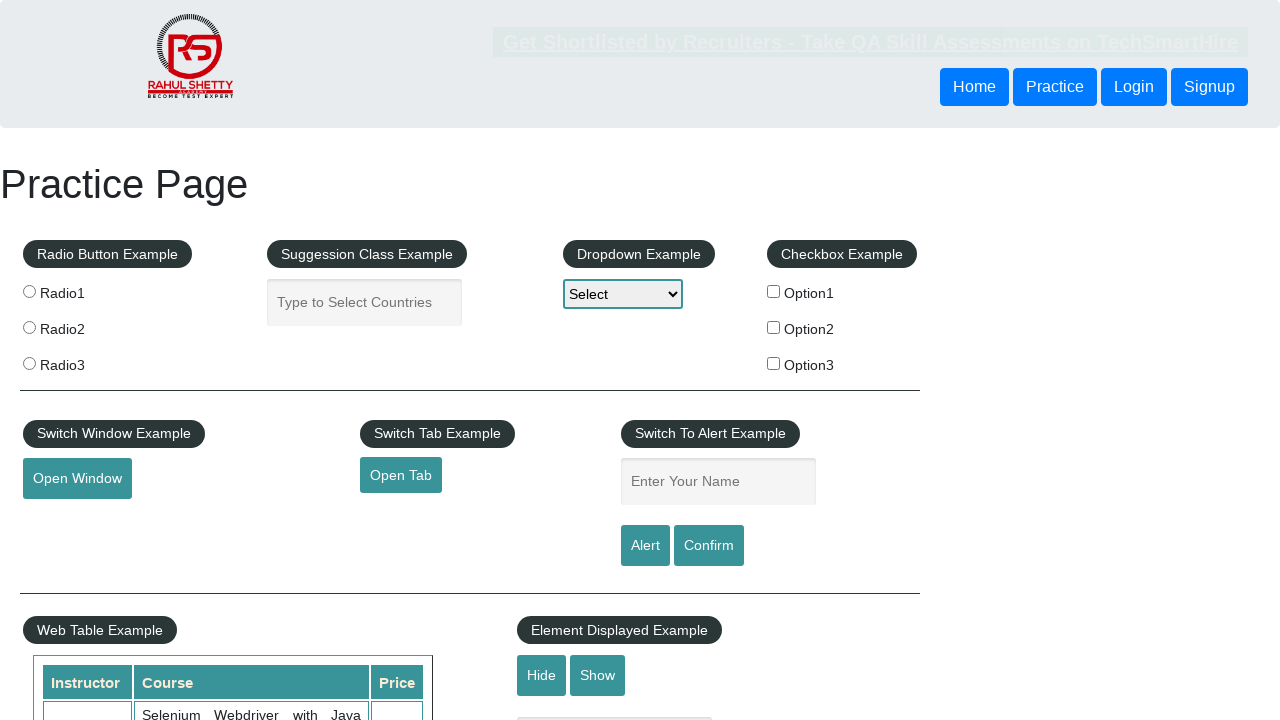

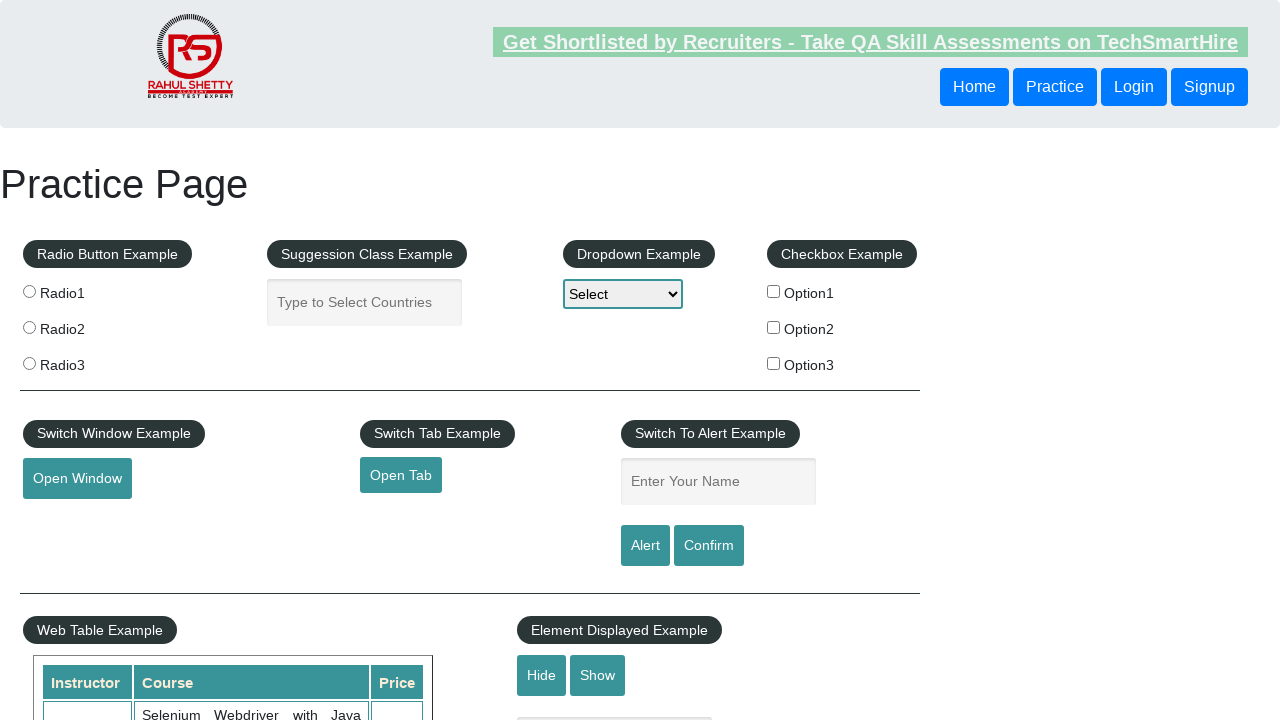